Navigates to Tamriel Trade Centre search results page for "Mother's Sorrow" items and verifies that the search results table loads successfully.

Starting URL: https://eu.tamrieltradecentre.com/pc/Trade/SearchResult?SearchType=Sell&ItemID=&ItemNamePattern=mother%27s+sorrow&ItemCategory1ID=&ItemTraitID=&ItemQualityID=&IsChampionPoint=false&LevelMin=&LevelMax=&MasterWritVoucherMin=&MasterWritVoucherMax=&AmountMin=&AmountMax=&PriceMin=&PriceMax=

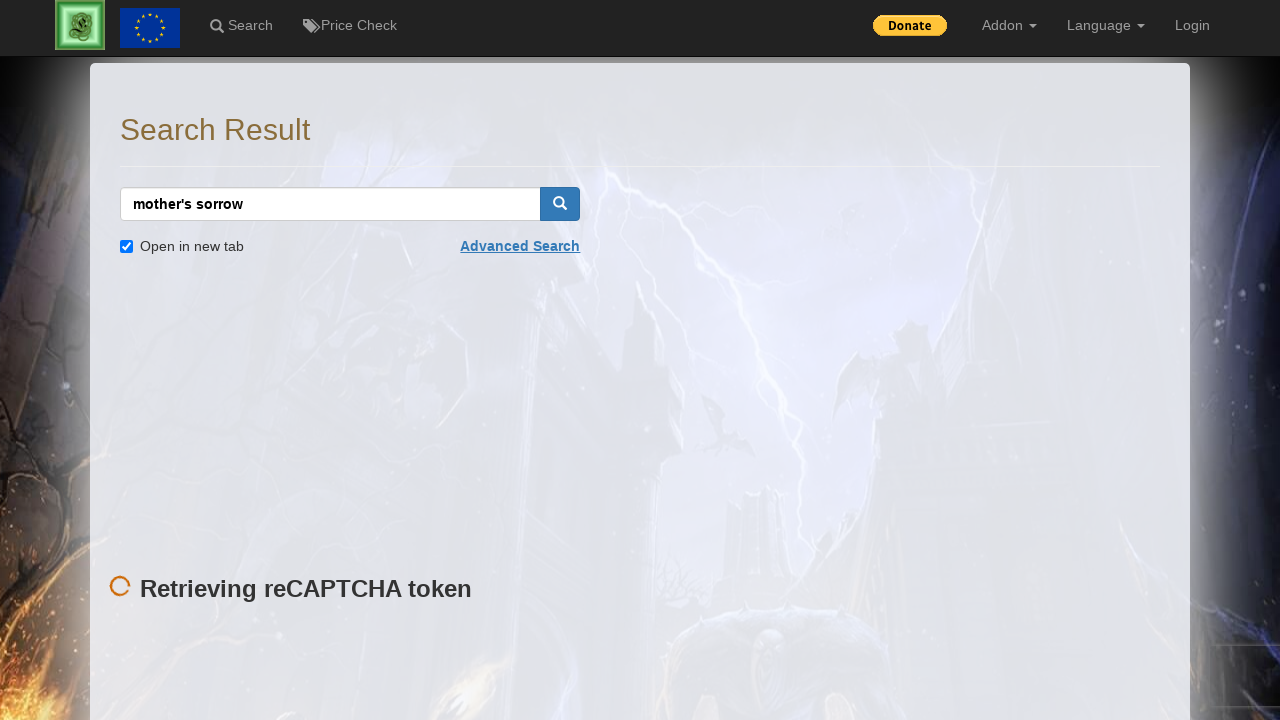

Search results table loaded successfully
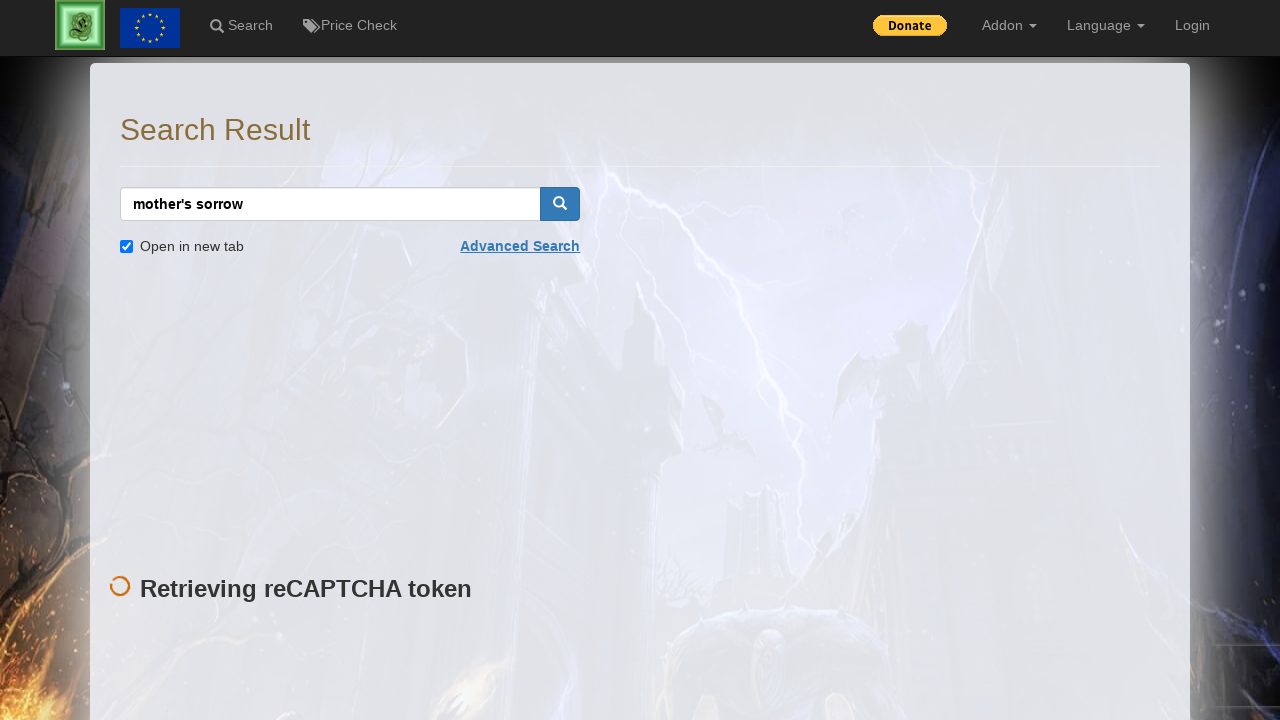

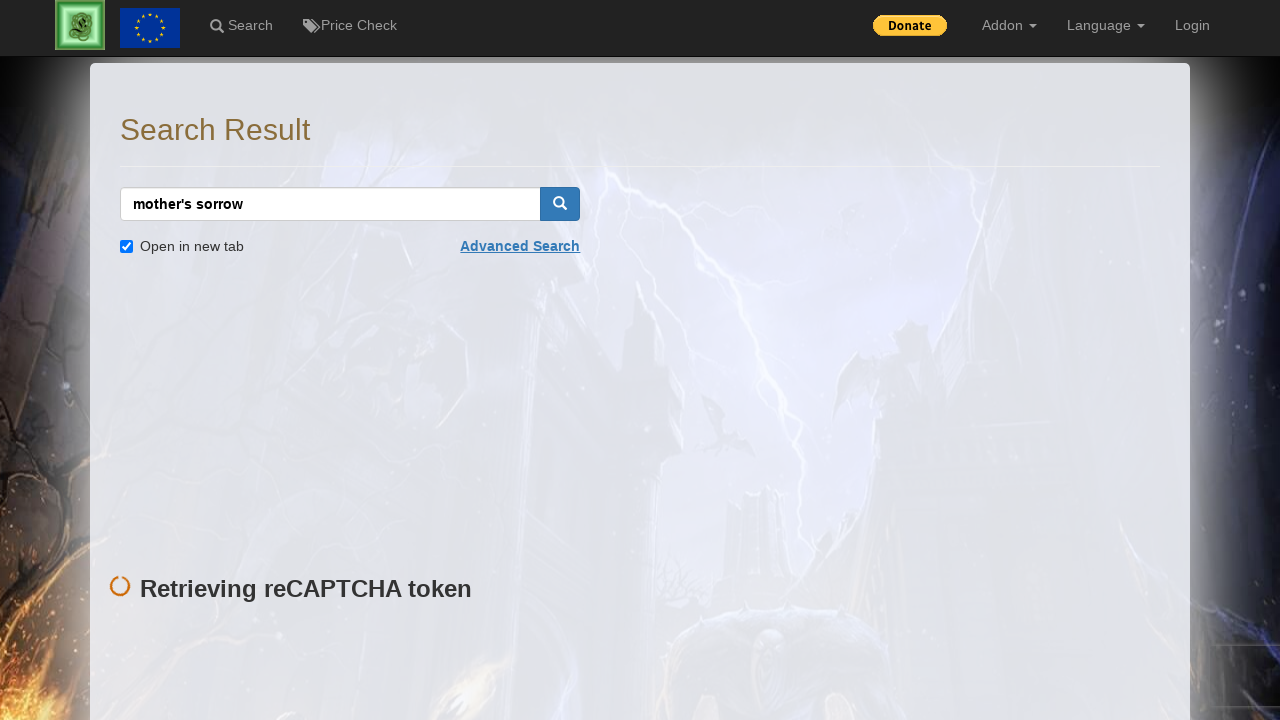